Navigates to PharmEasy homepage and retrieves all open page/context identifiers

Starting URL: https://pharmeasy.in/

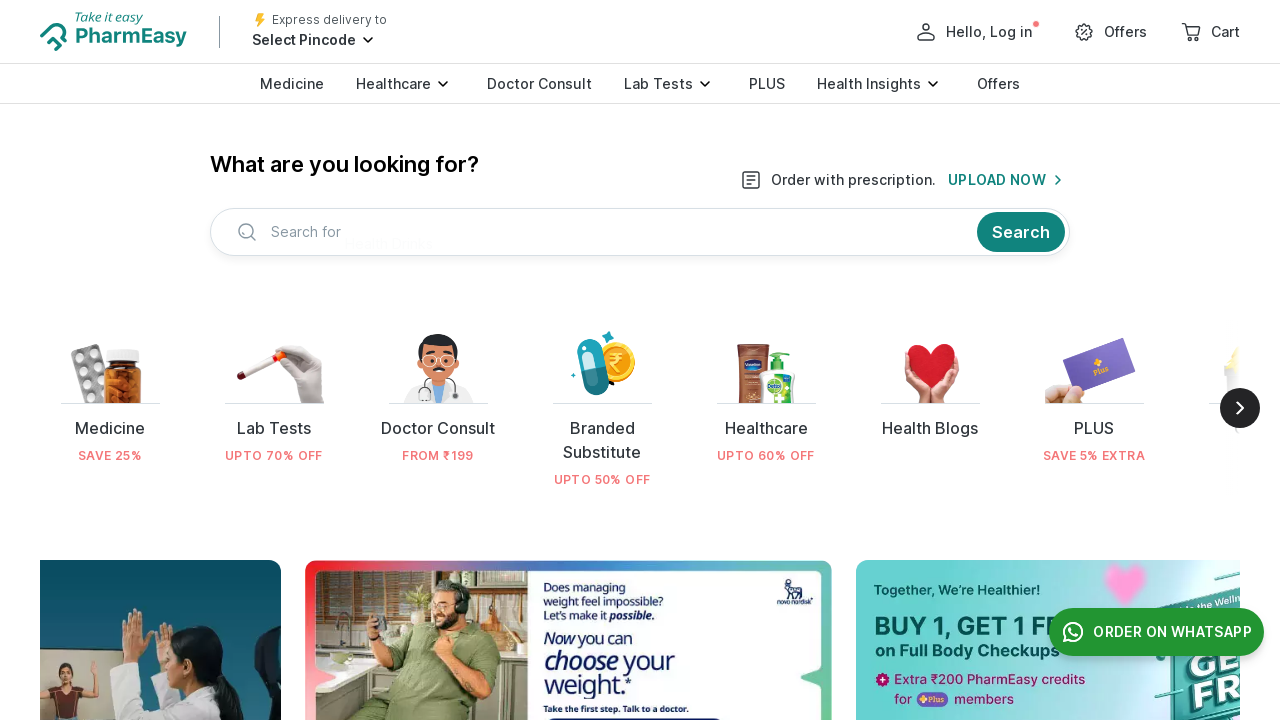

Navigated to PharmEasy homepage at https://pharmeasy.in/
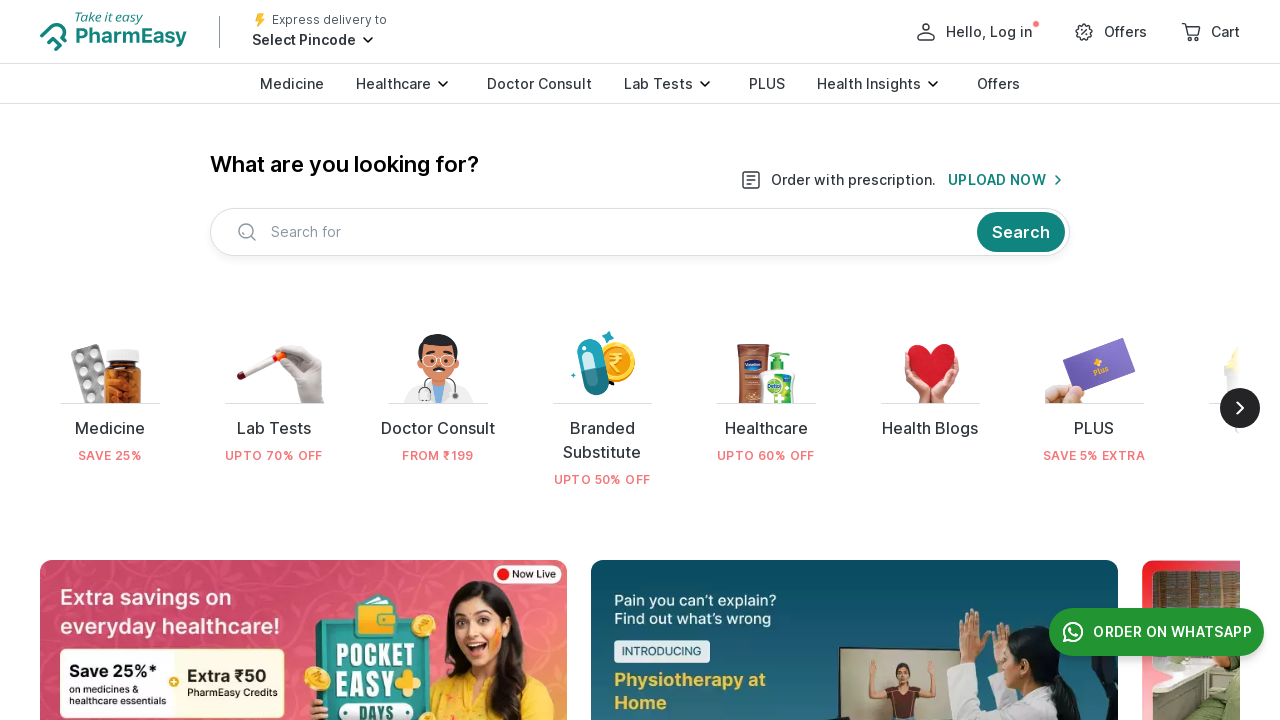

Retrieved all open page/context identifiers from current context
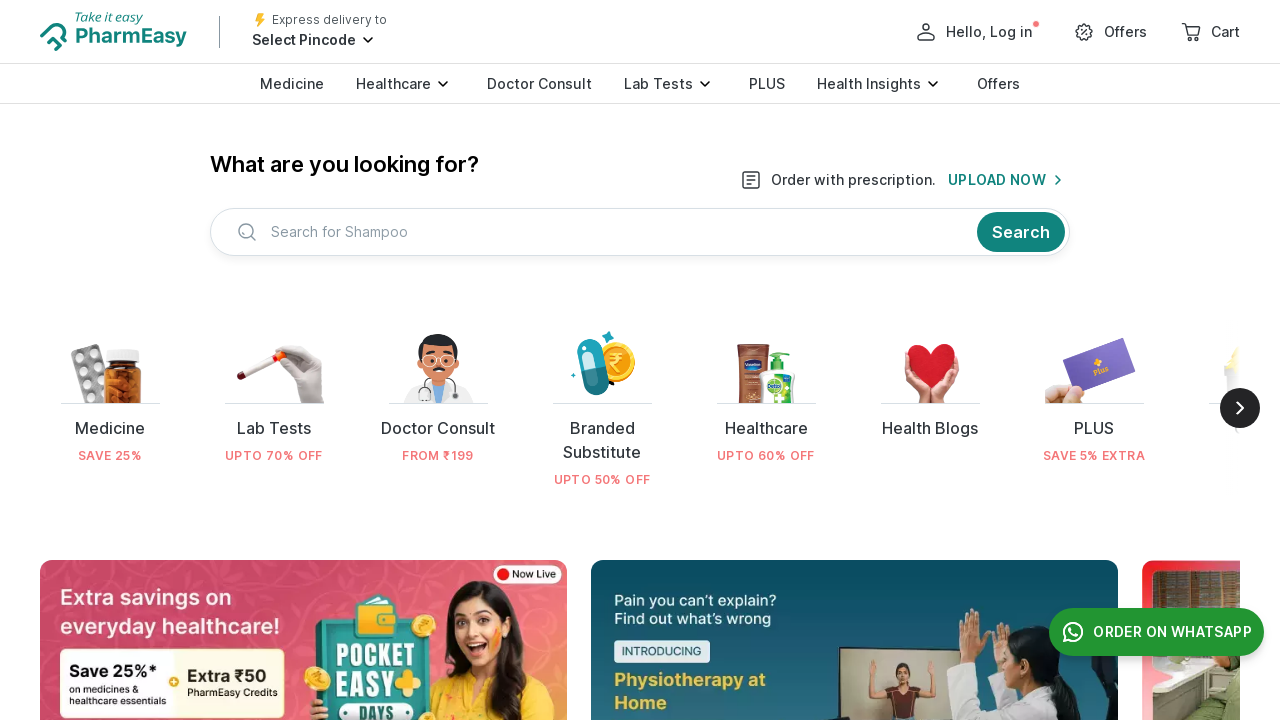

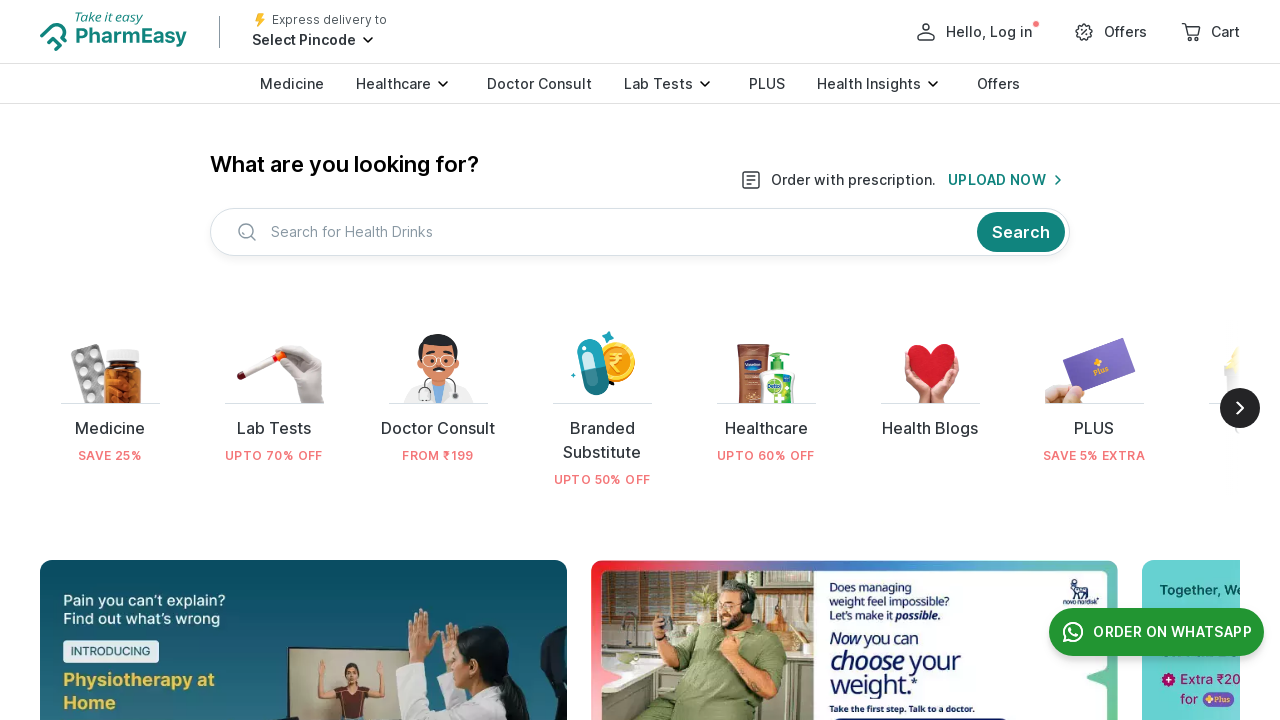